Tests that todo data persists after page reload

Starting URL: https://demo.playwright.dev/todomvc

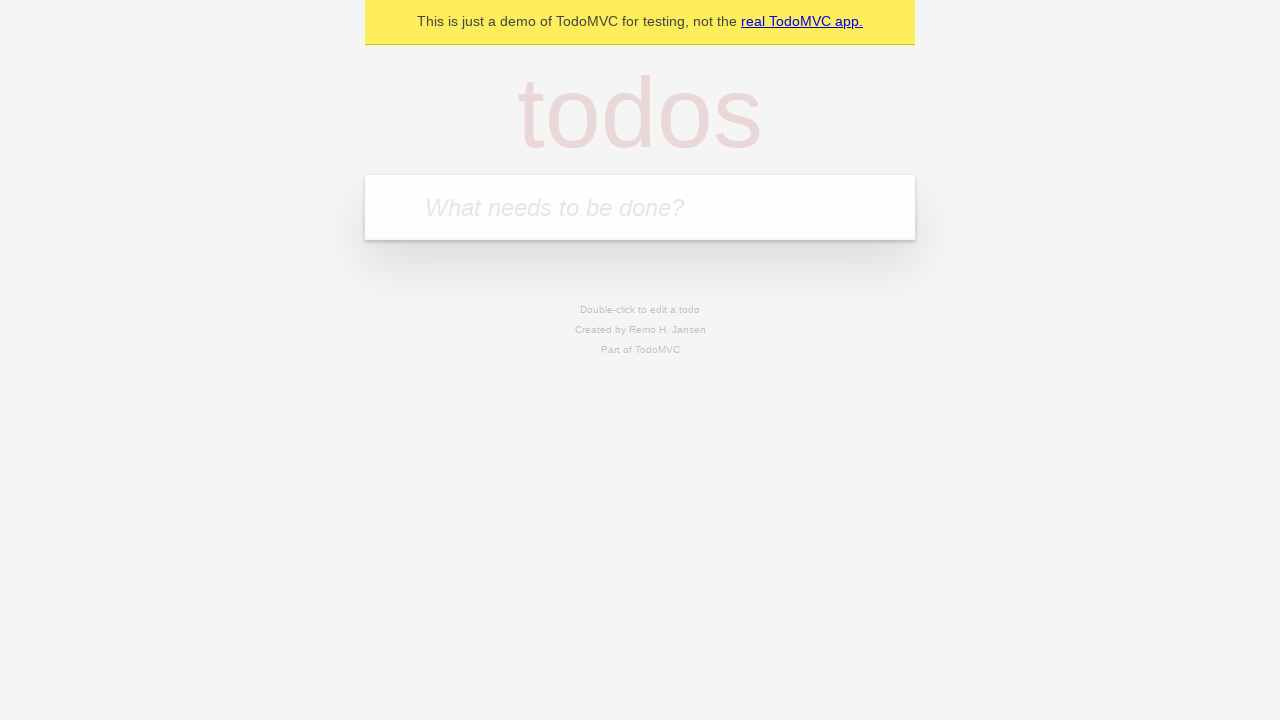

Filled new todo input with 'buy some cheese' on .new-todo
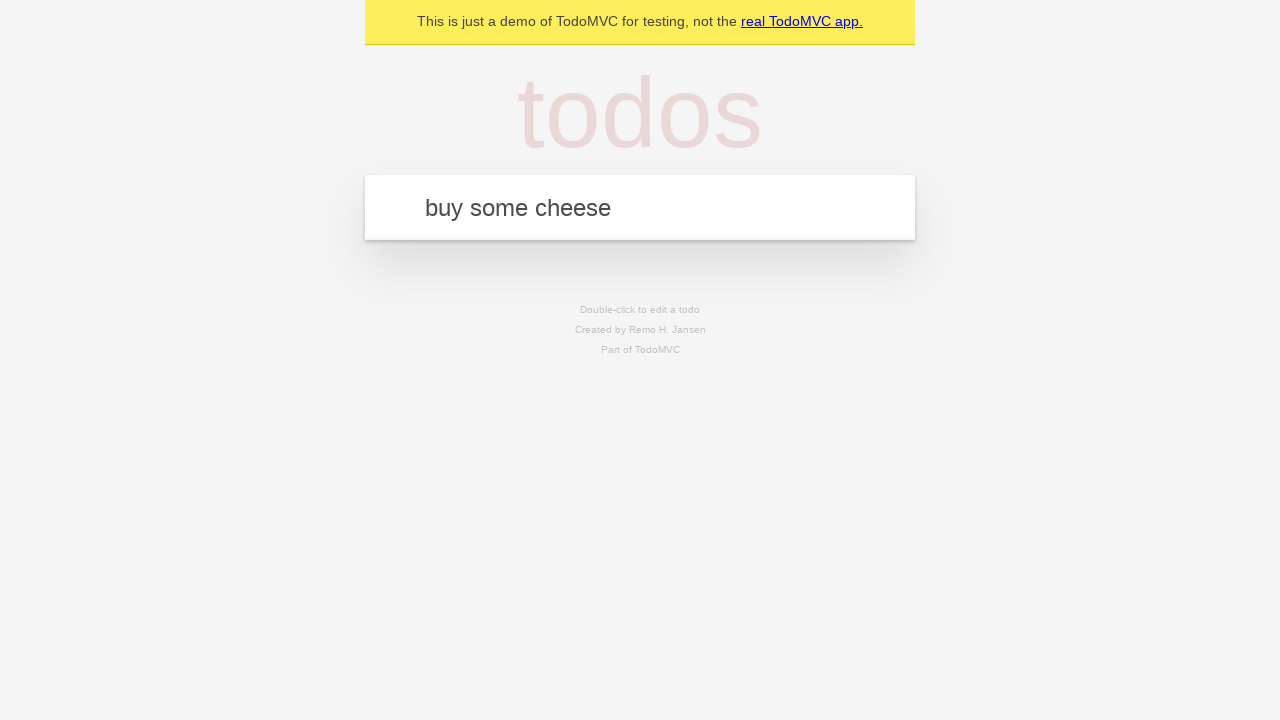

Pressed Enter to create first todo on .new-todo
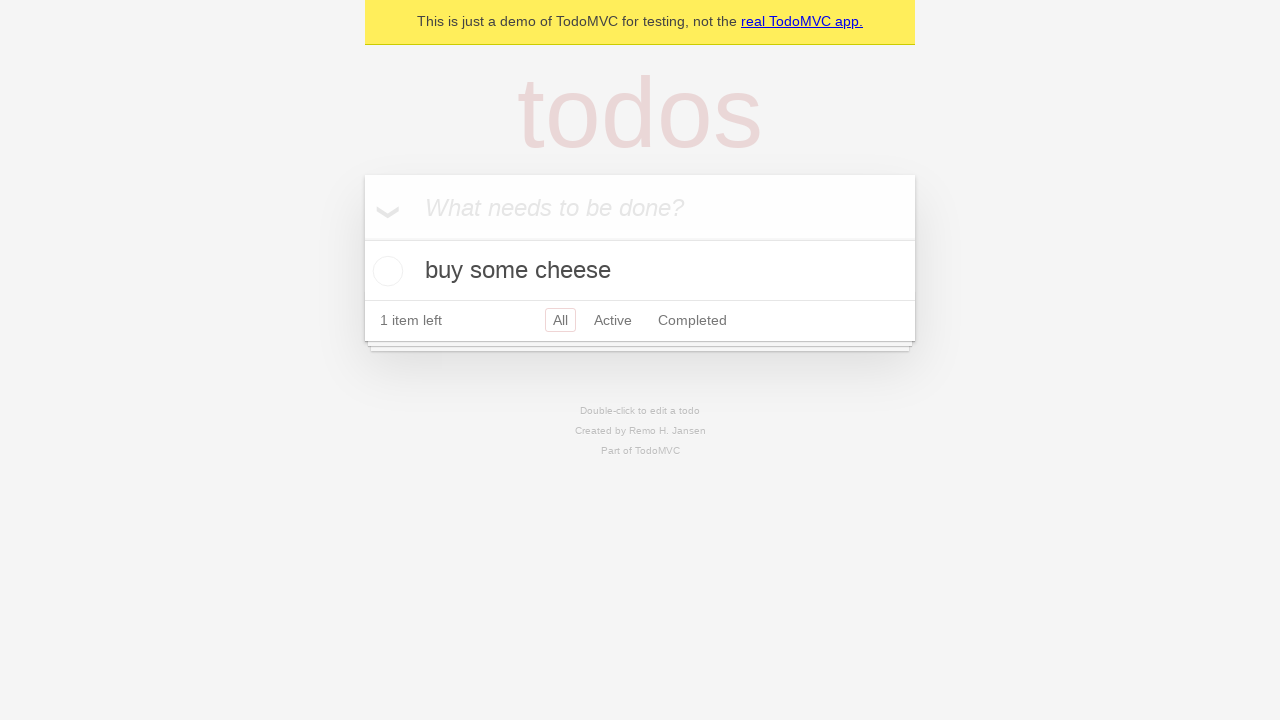

Filled new todo input with 'feed the cat' on .new-todo
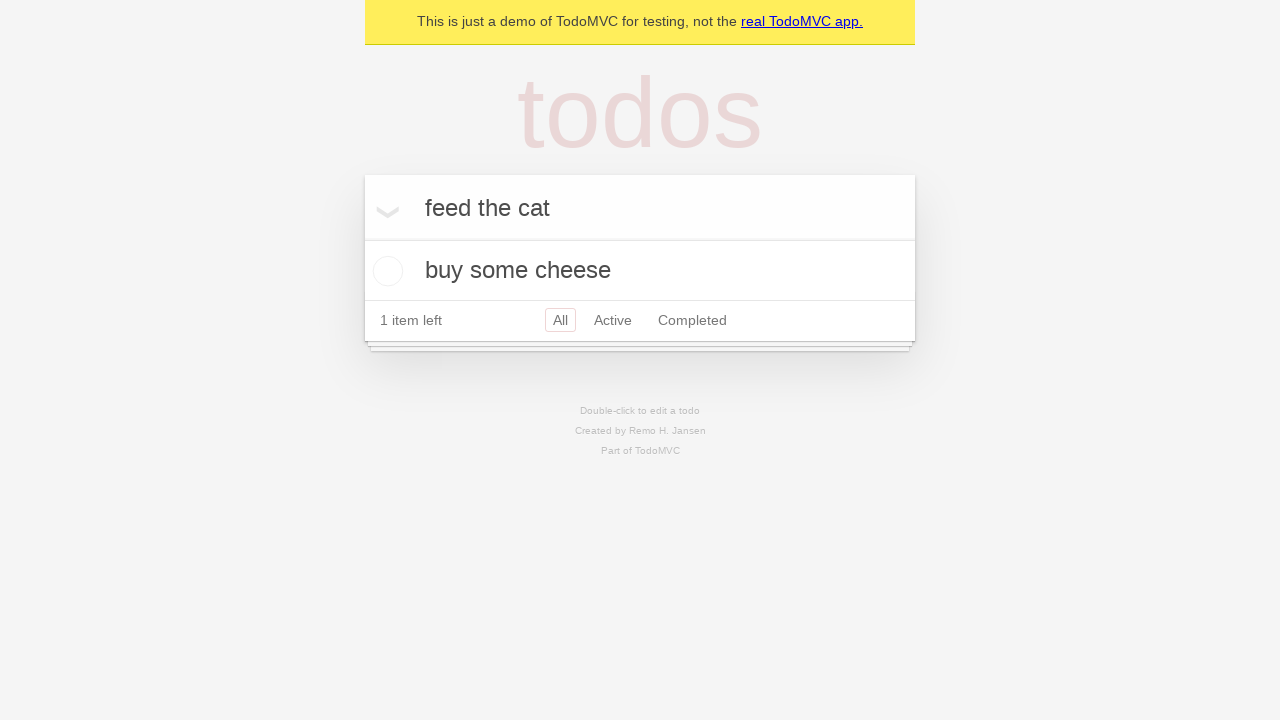

Pressed Enter to create second todo on .new-todo
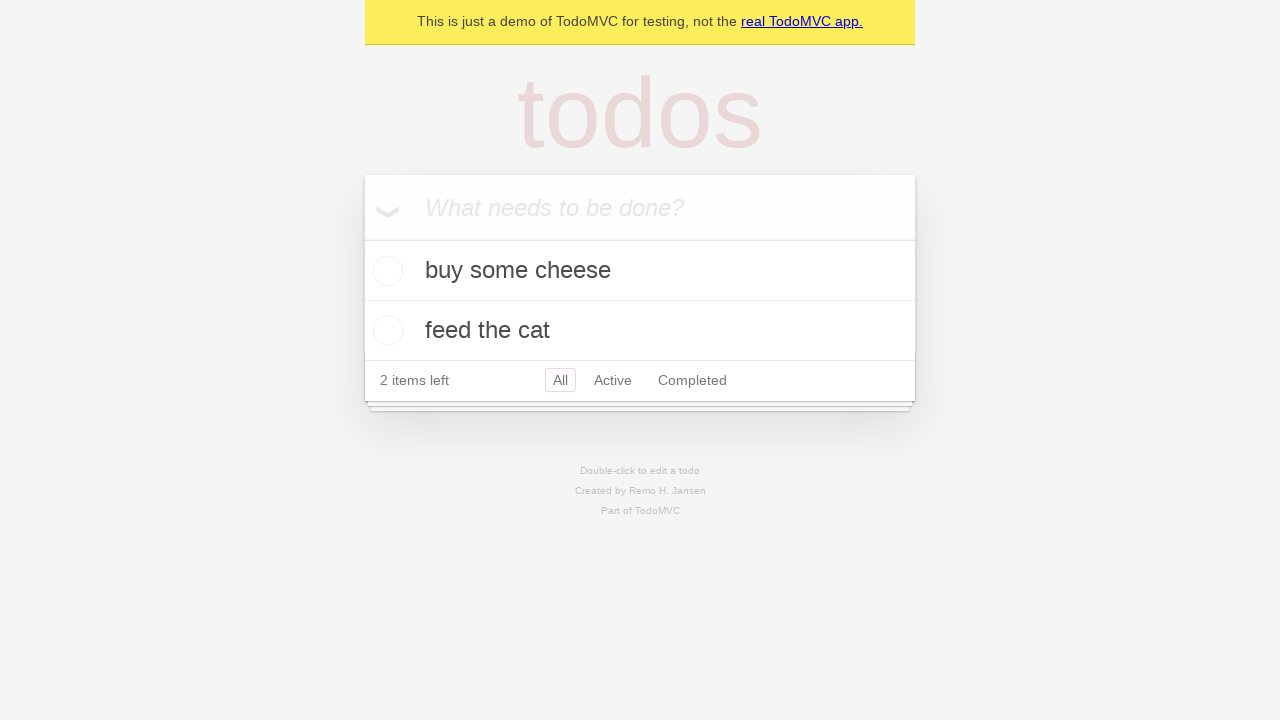

Waited for second todo item to appear in list
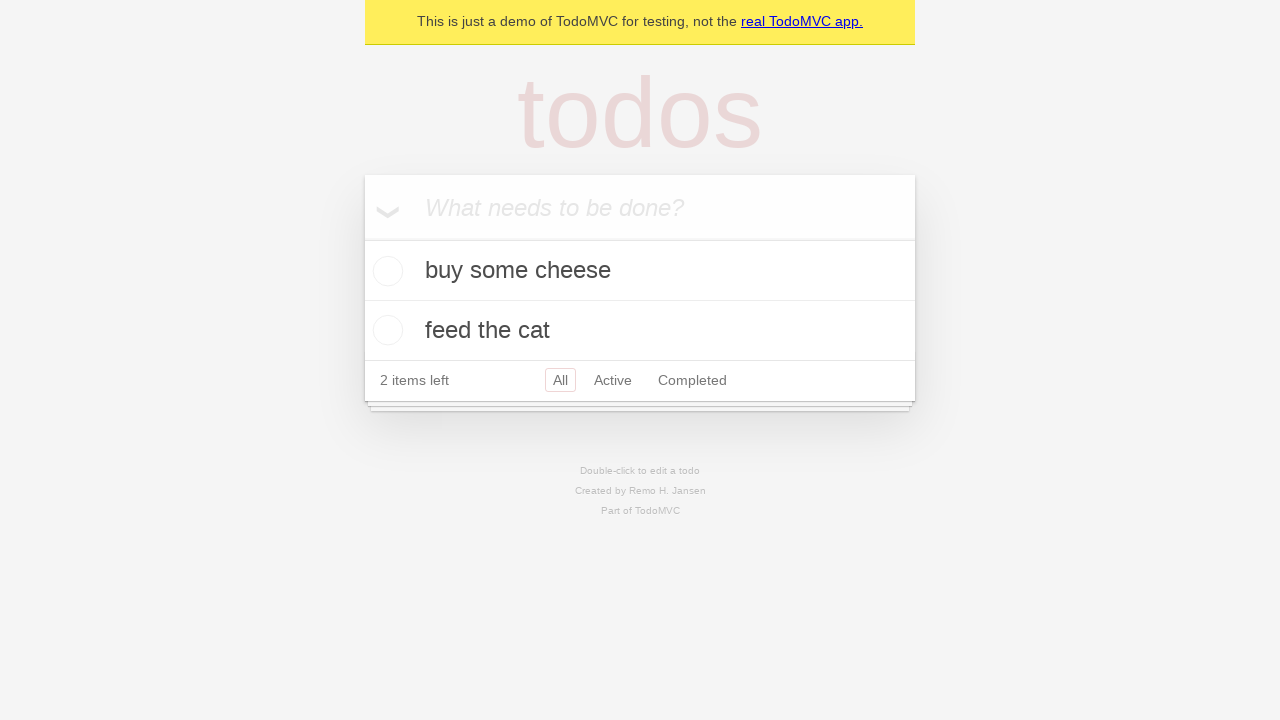

Checked the first todo item as completed at (385, 271) on .todo-list li >> nth=0 >> .toggle
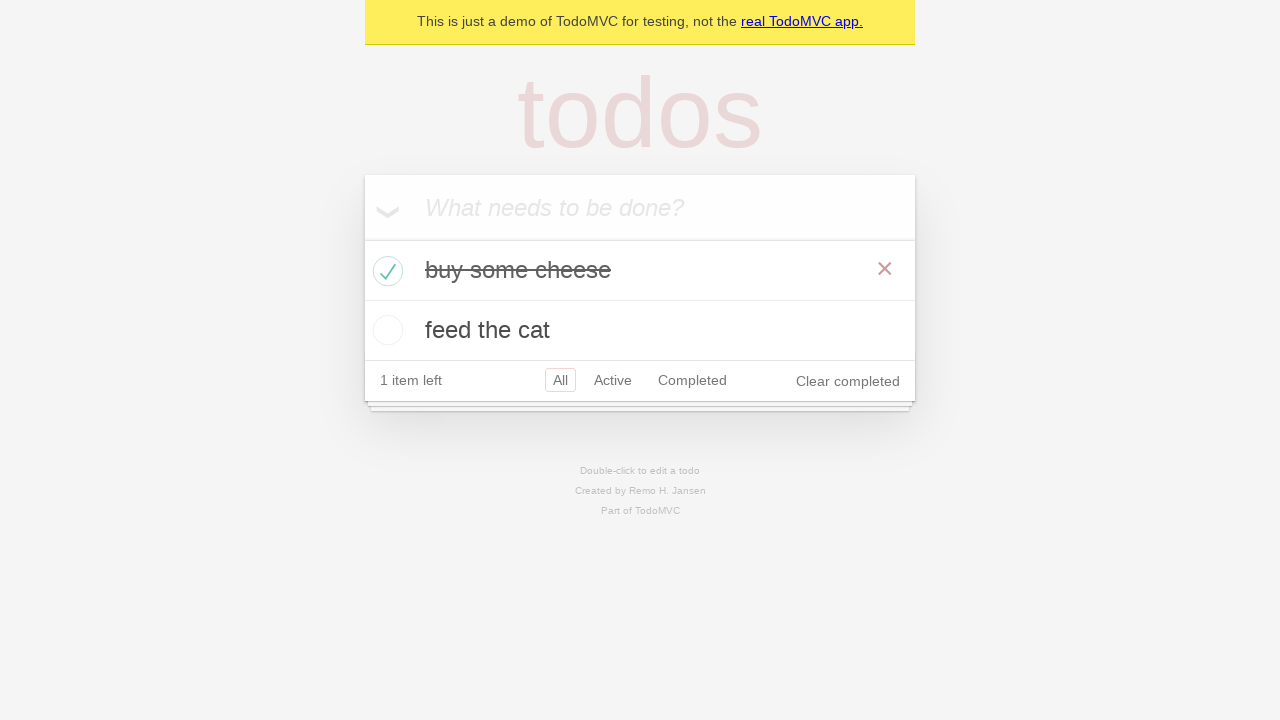

Reloaded the page to test data persistence
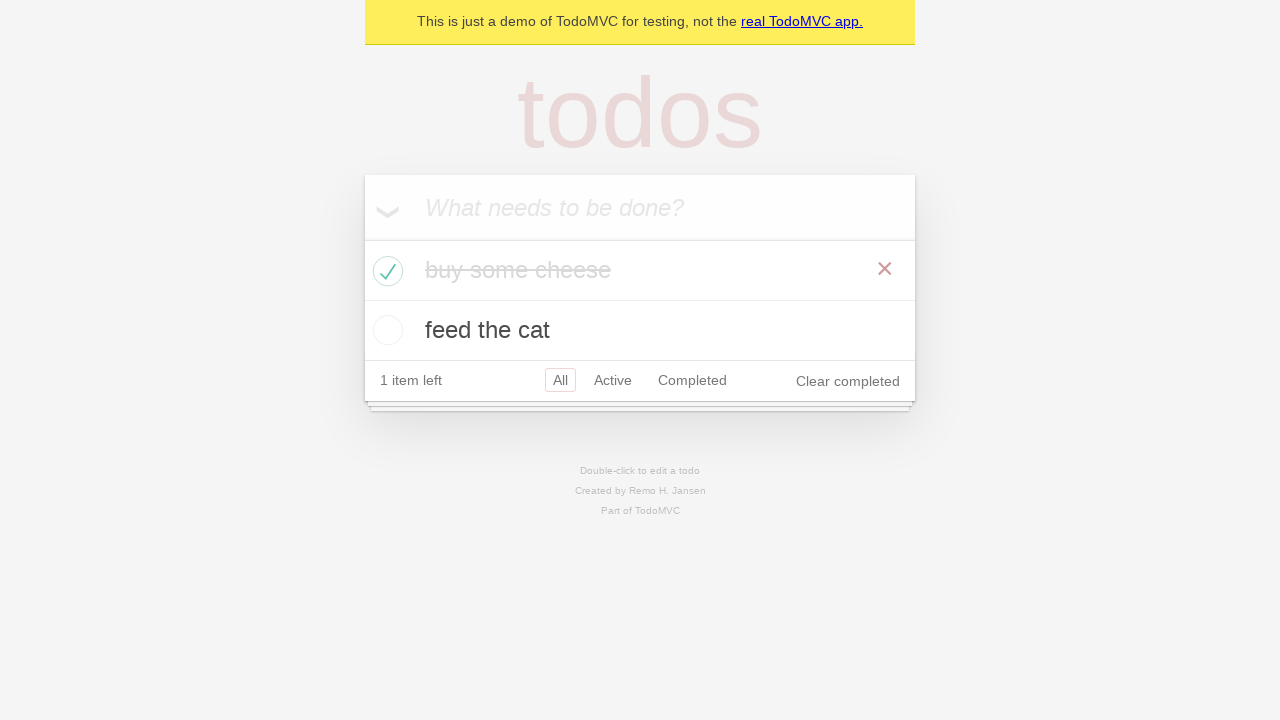

Waited for todo list to load after page reload
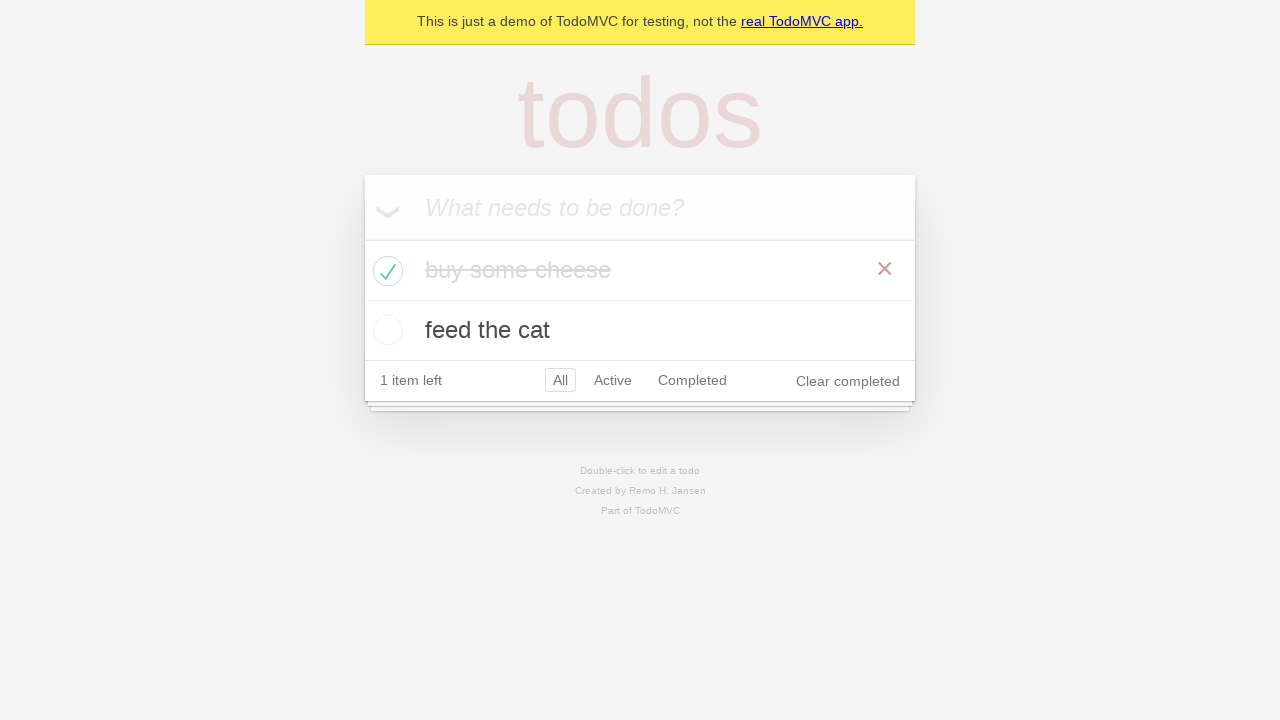

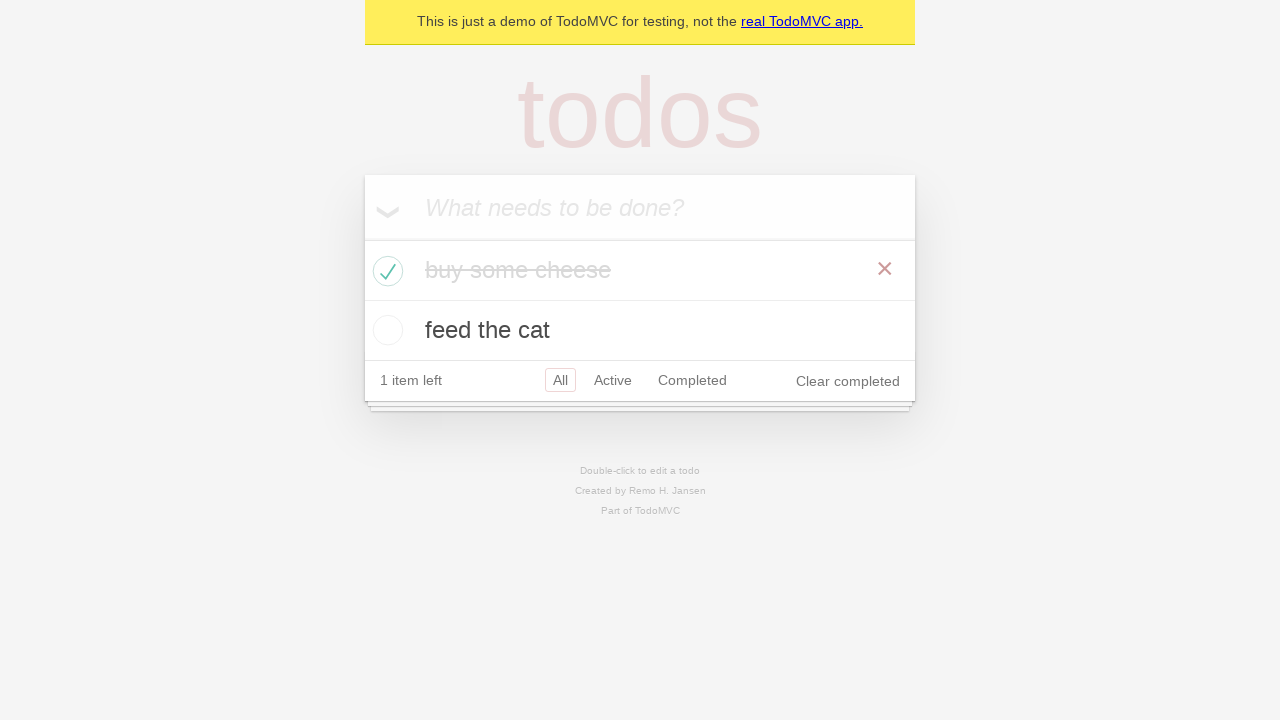